Tests dynamic loading with longer wait time by clicking START button and verifying text appears

Starting URL: http://the-internet.herokuapp.com/dynamic_loading/2

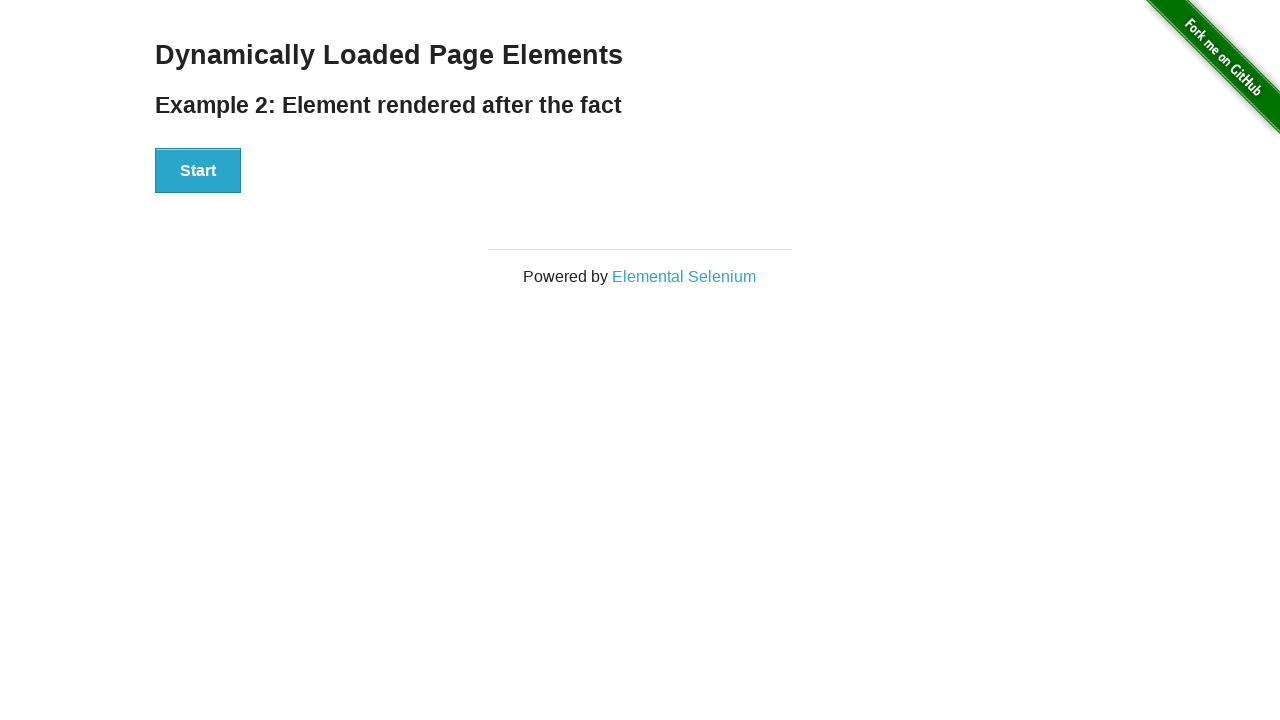

Clicked START button to trigger dynamic loading at (198, 171) on xpath=//div[@id='start']/button
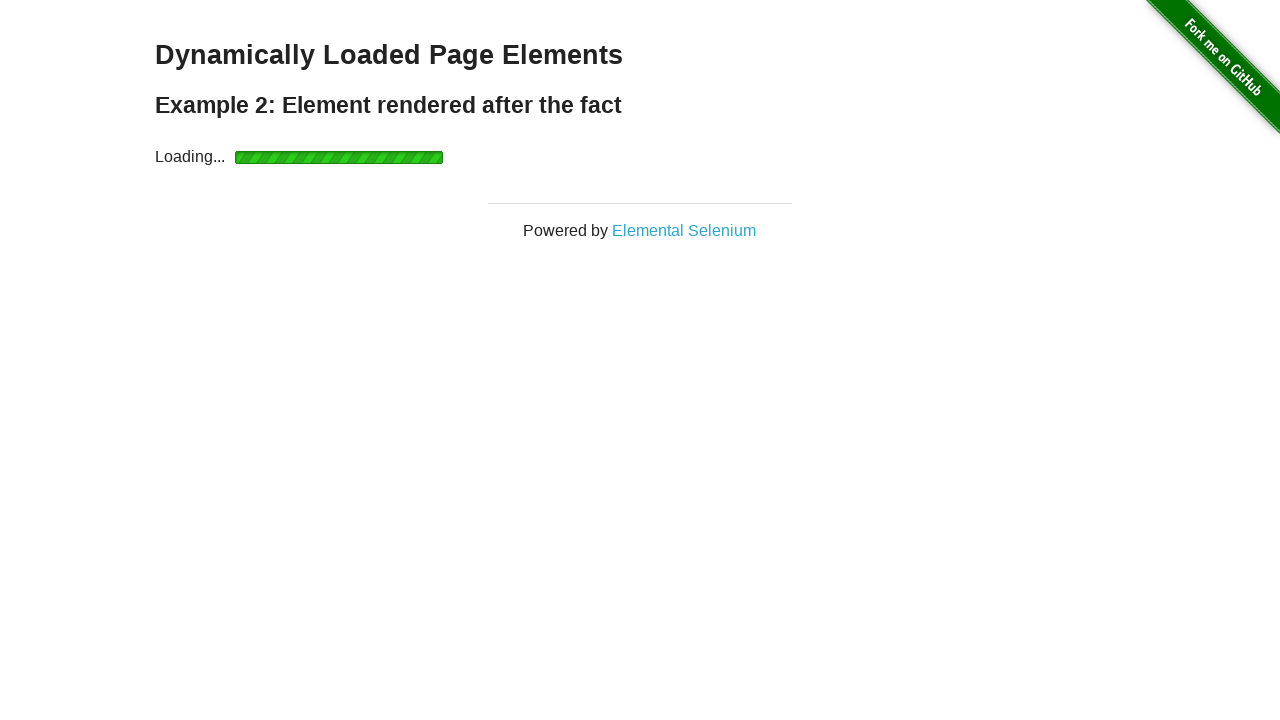

Waited for finish text to appear (20 second timeout)
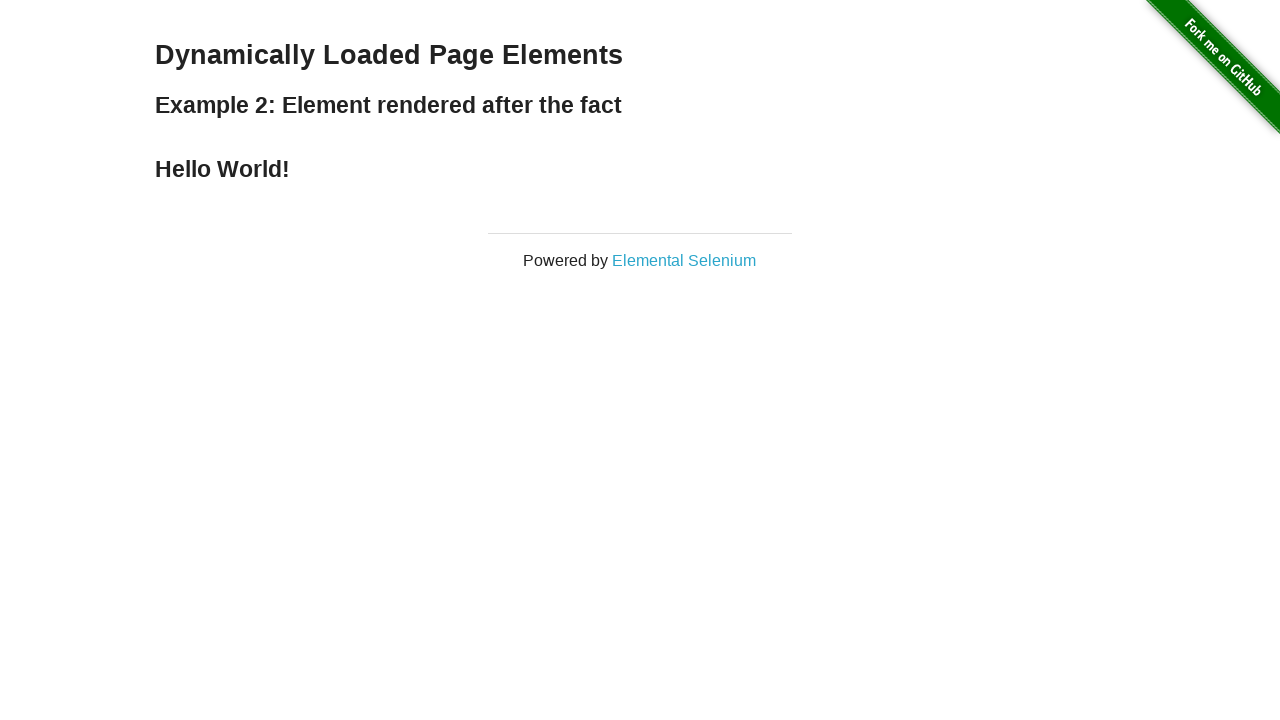

Verified that finish text equals 'Hello World!'
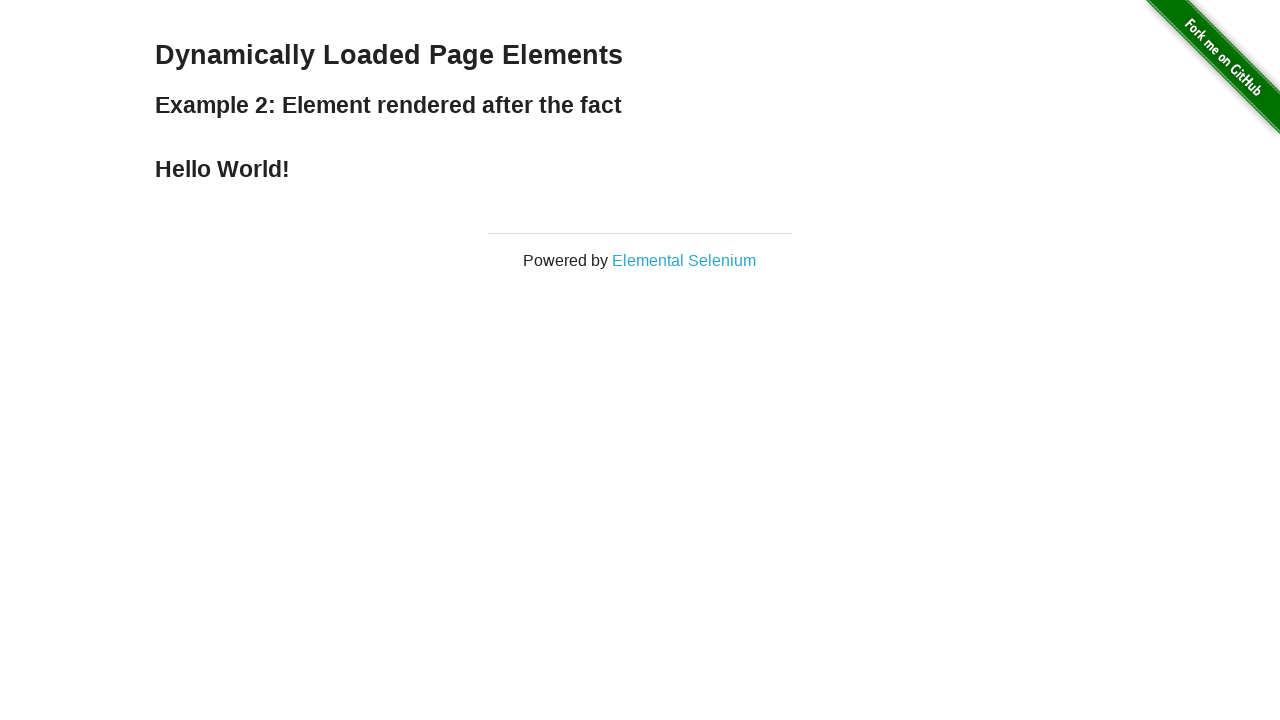

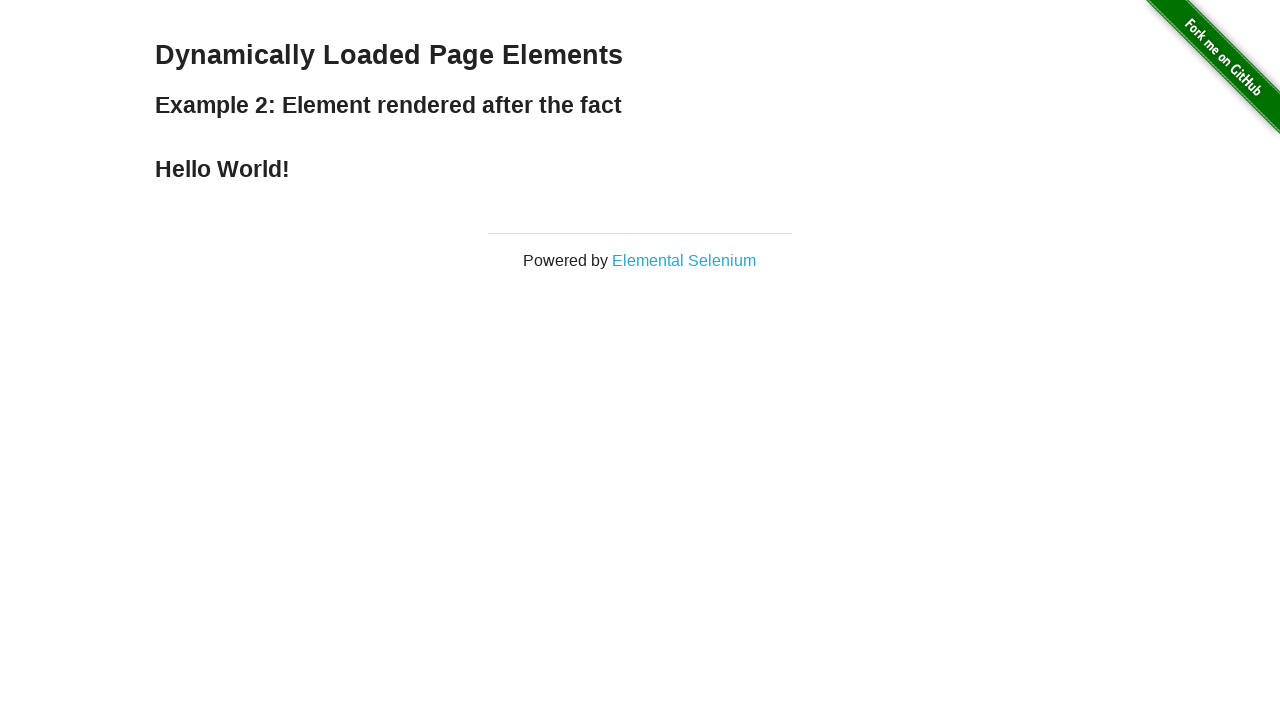